Navigates to the Calculator.net mortgage calculator page and verifies it loads successfully.

Starting URL: https://www.calculator.net/mortgage-calculator.html

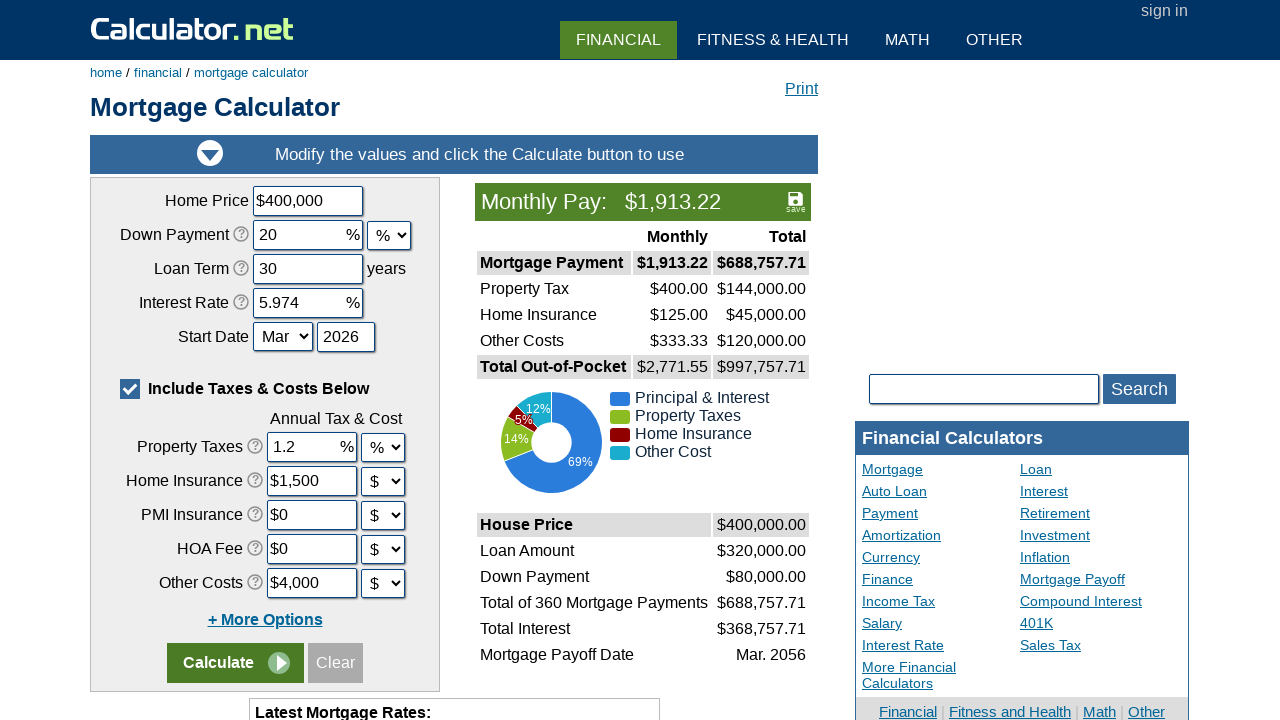

Waited for h1 element to load on mortgage calculator page
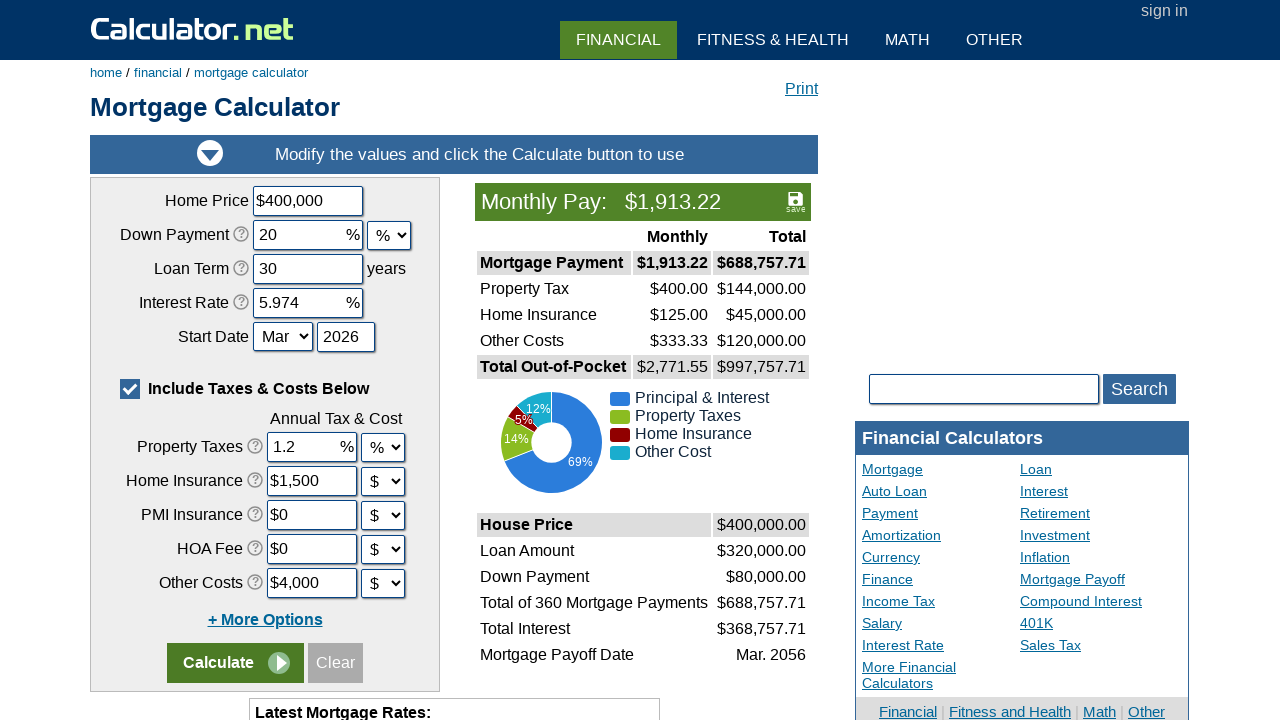

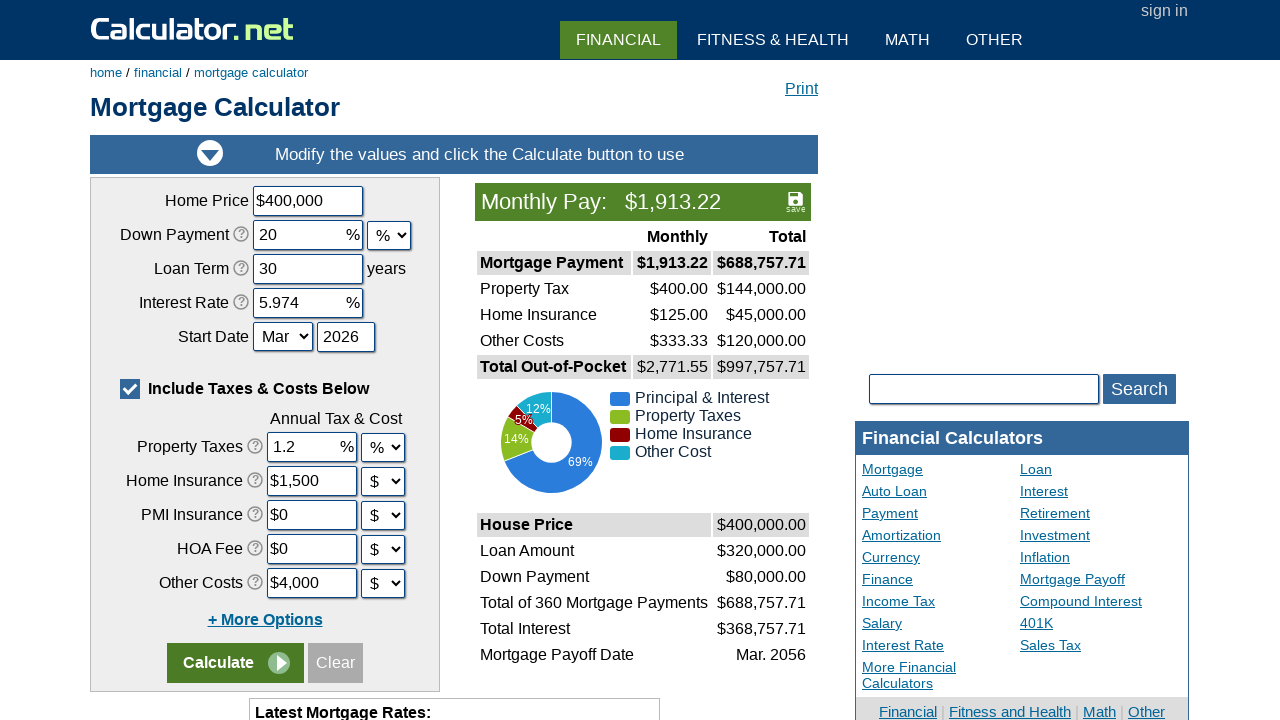